Tests iframe handling by switching between multiple frames and interacting with elements inside them

Starting URL: https://demoqa.com/frames

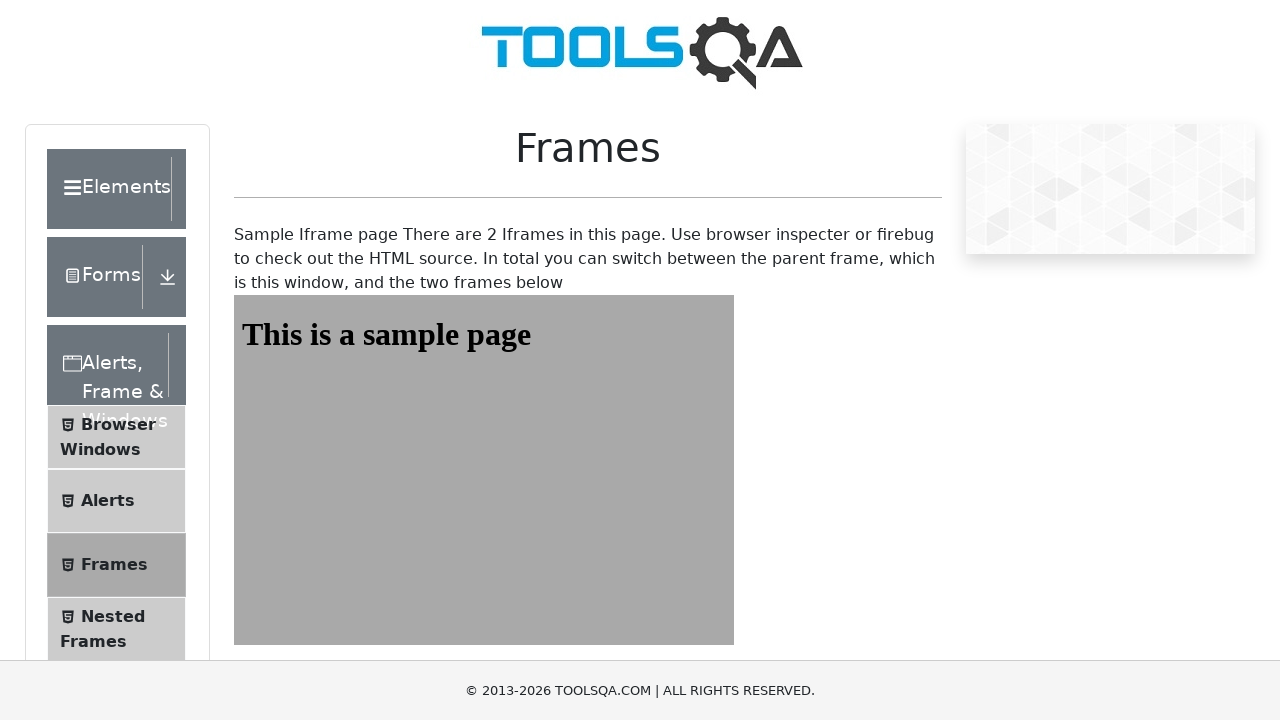

Navigated to frames test page
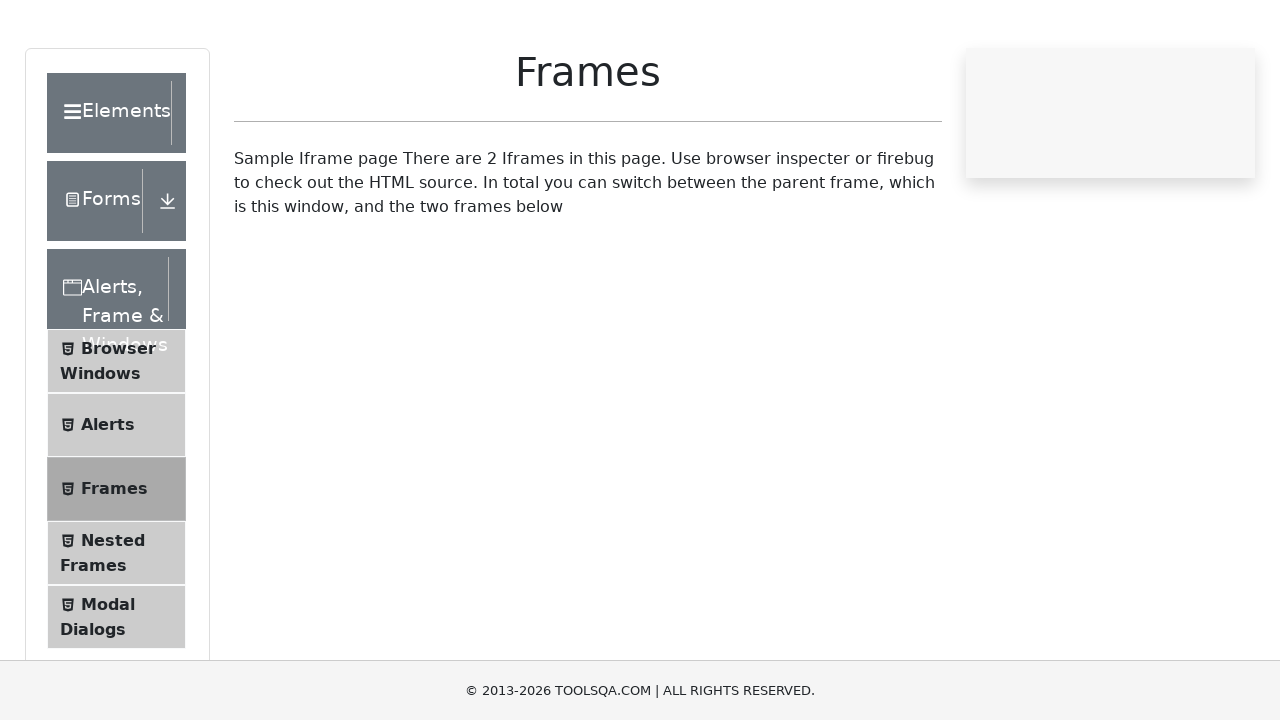

Located first frame (#frame1)
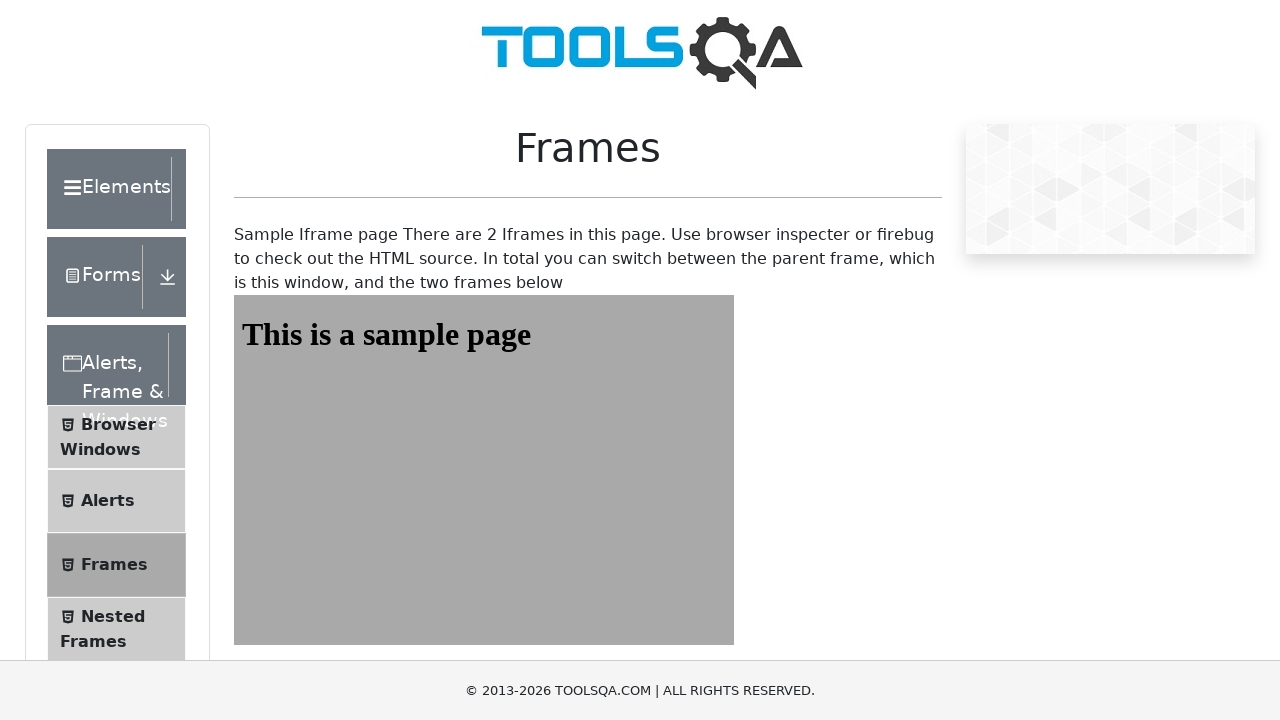

Retrieved text from first frame: 'This is a sample page'
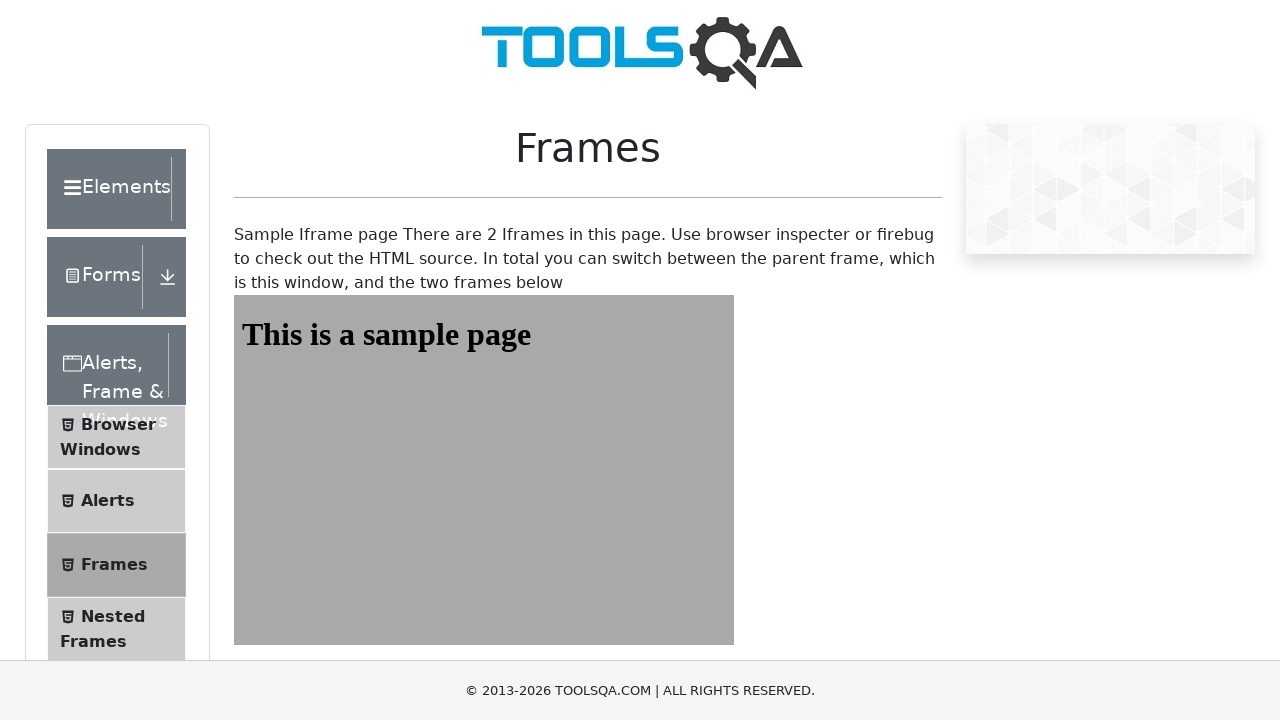

Scrolled down 250 pixels
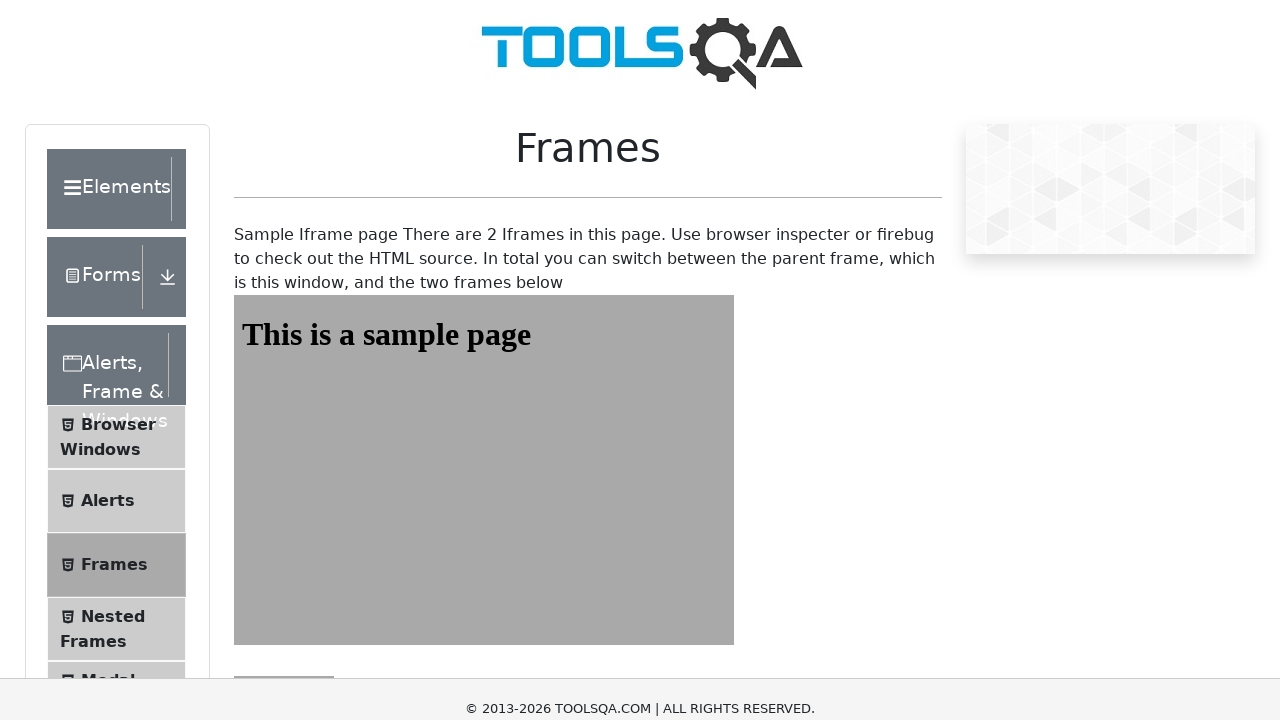

Located second frame (#frame2)
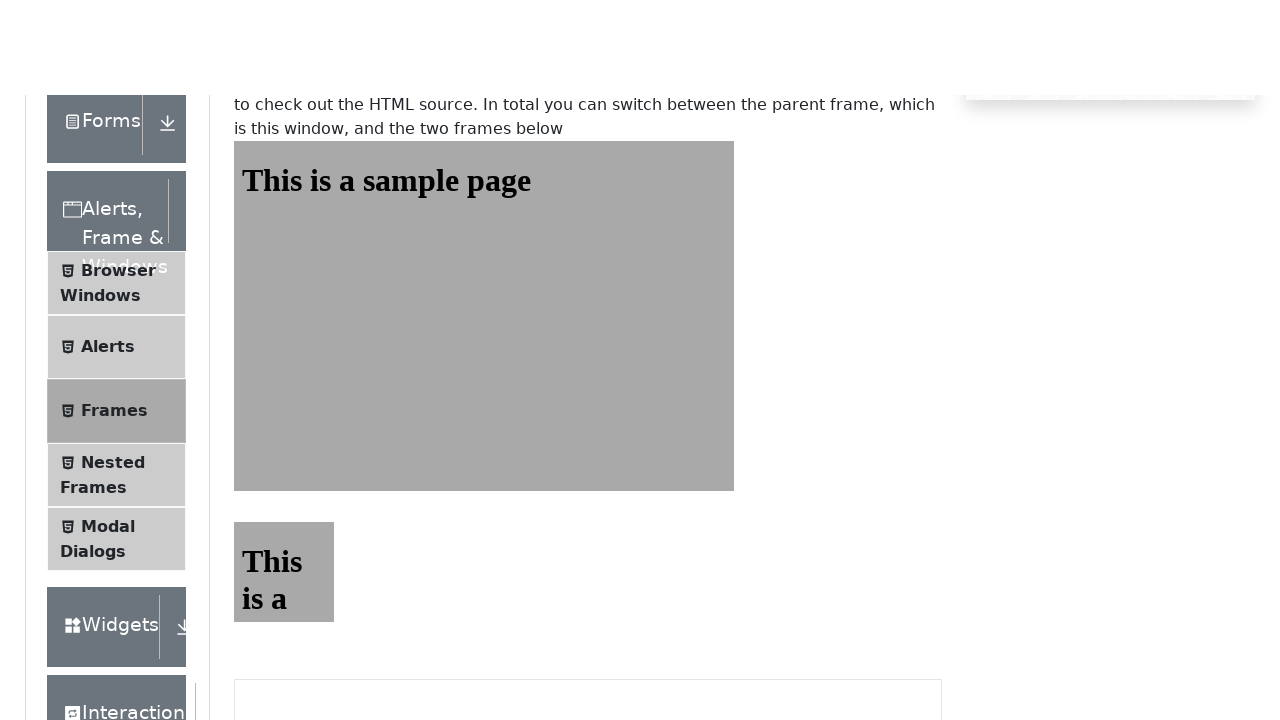

Retrieved text from second frame: 'This is a sample page'
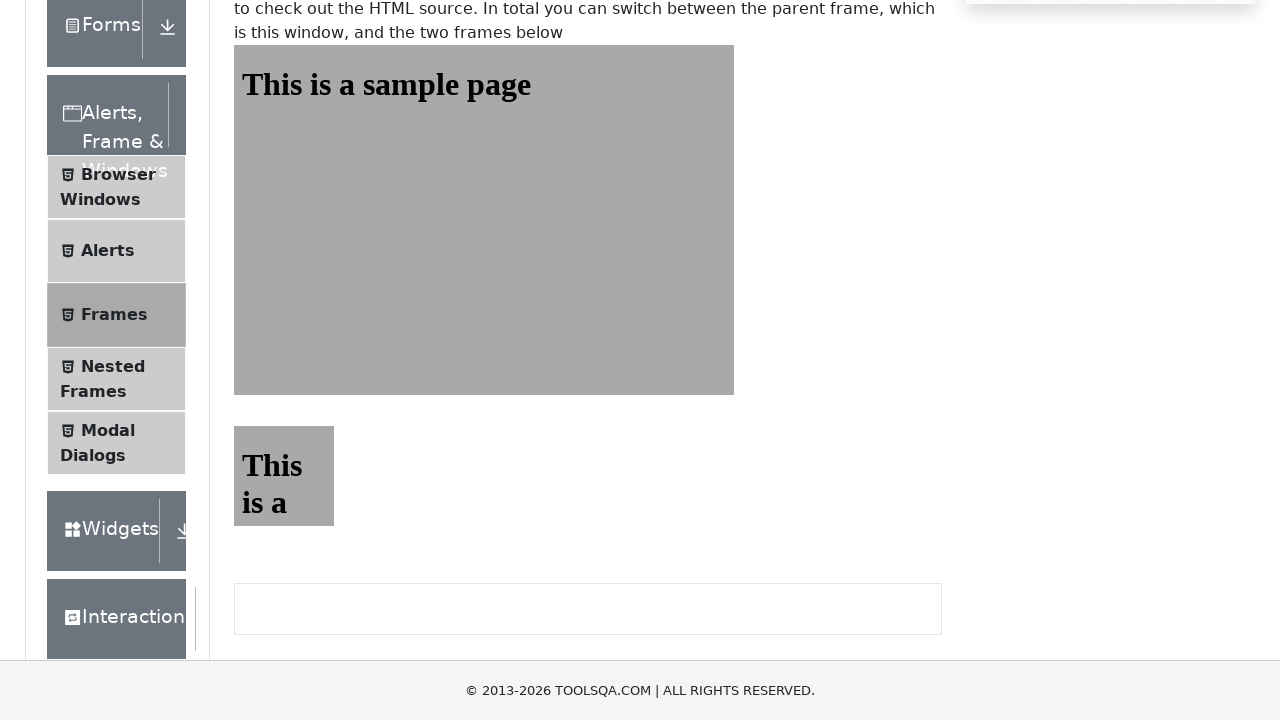

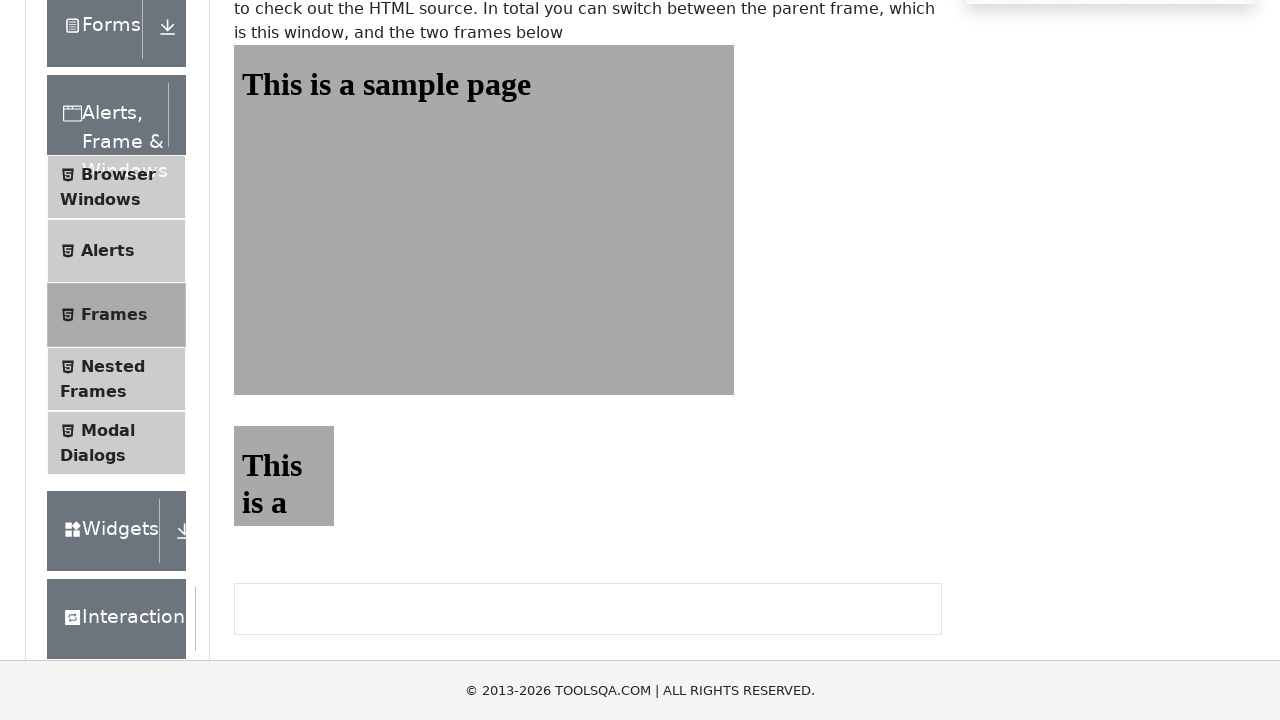